Tests alert handling functionality by triggering an alert and accepting it

Starting URL: https://letcode.in/alert

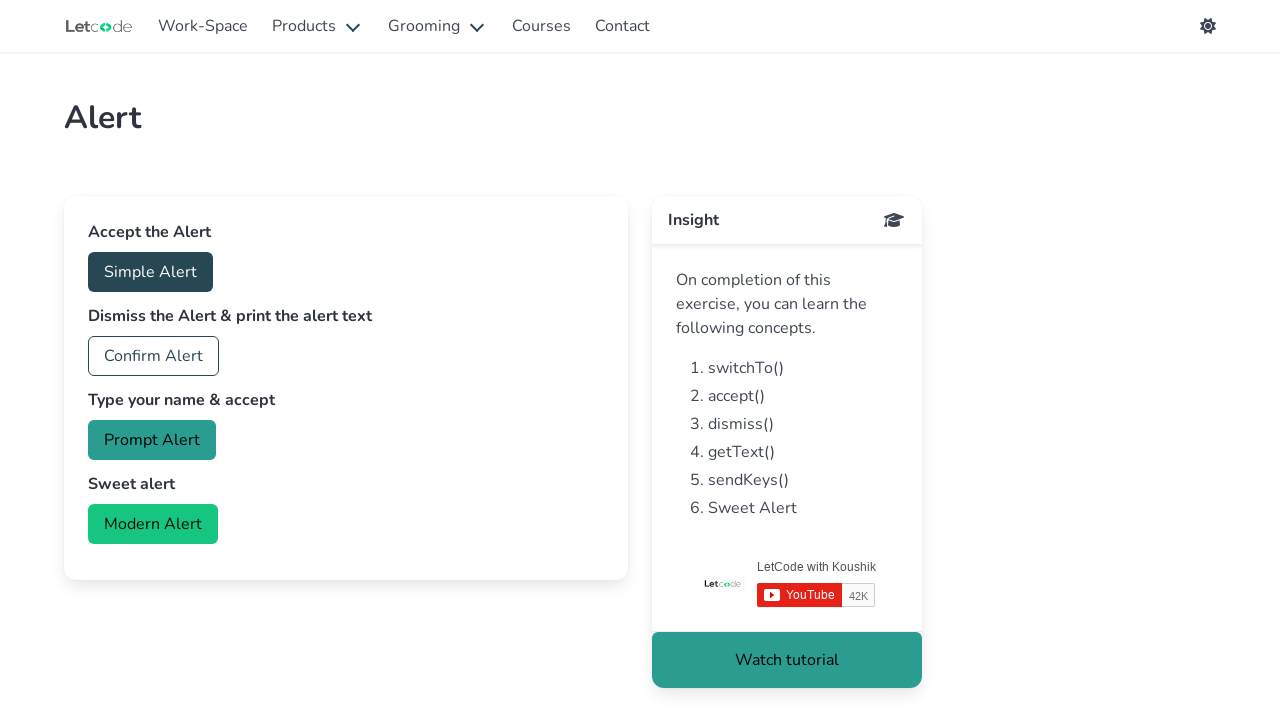

Clicked button to trigger alert at (150, 272) on #accept
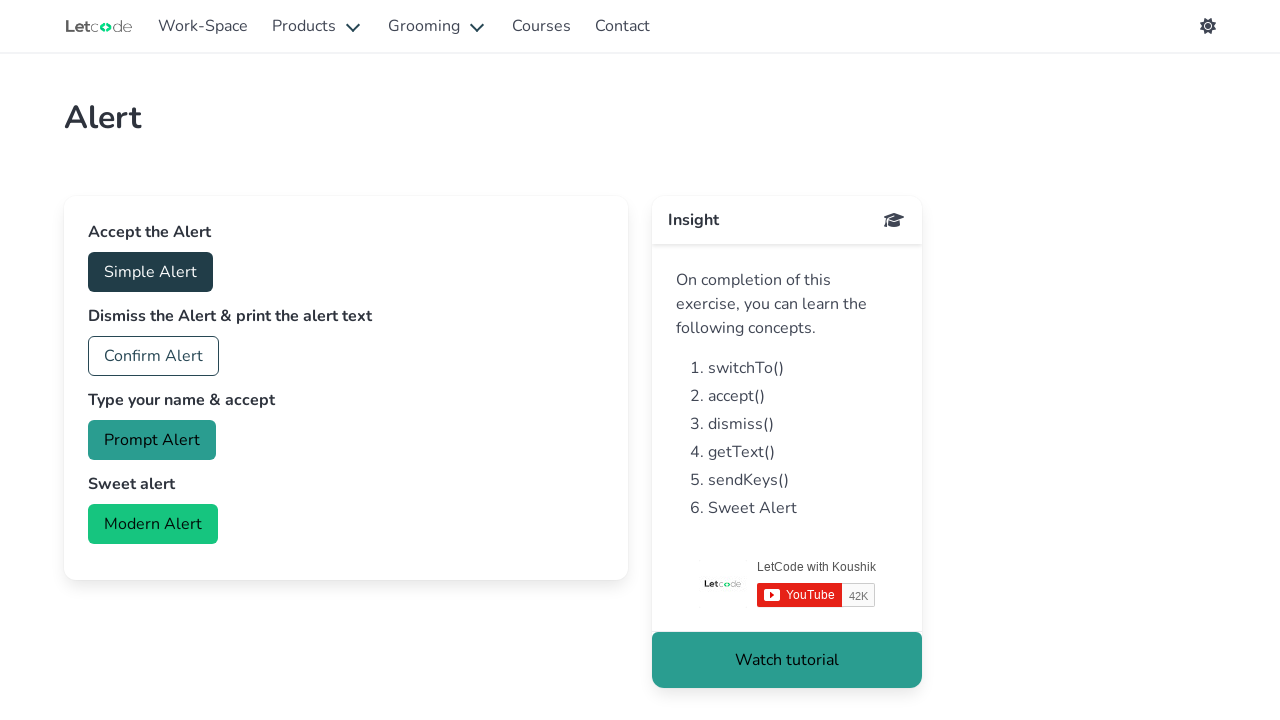

Set up dialog handler to accept alerts
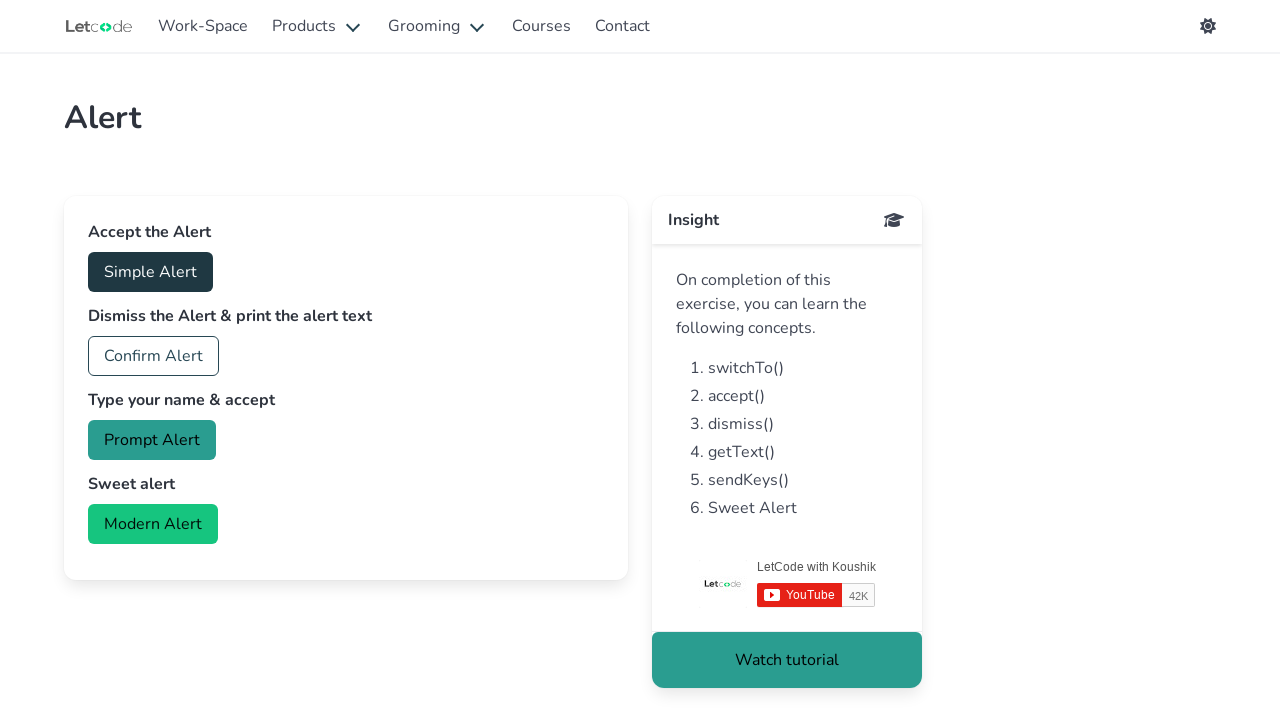

Waited 500ms for alert dialog to be handled
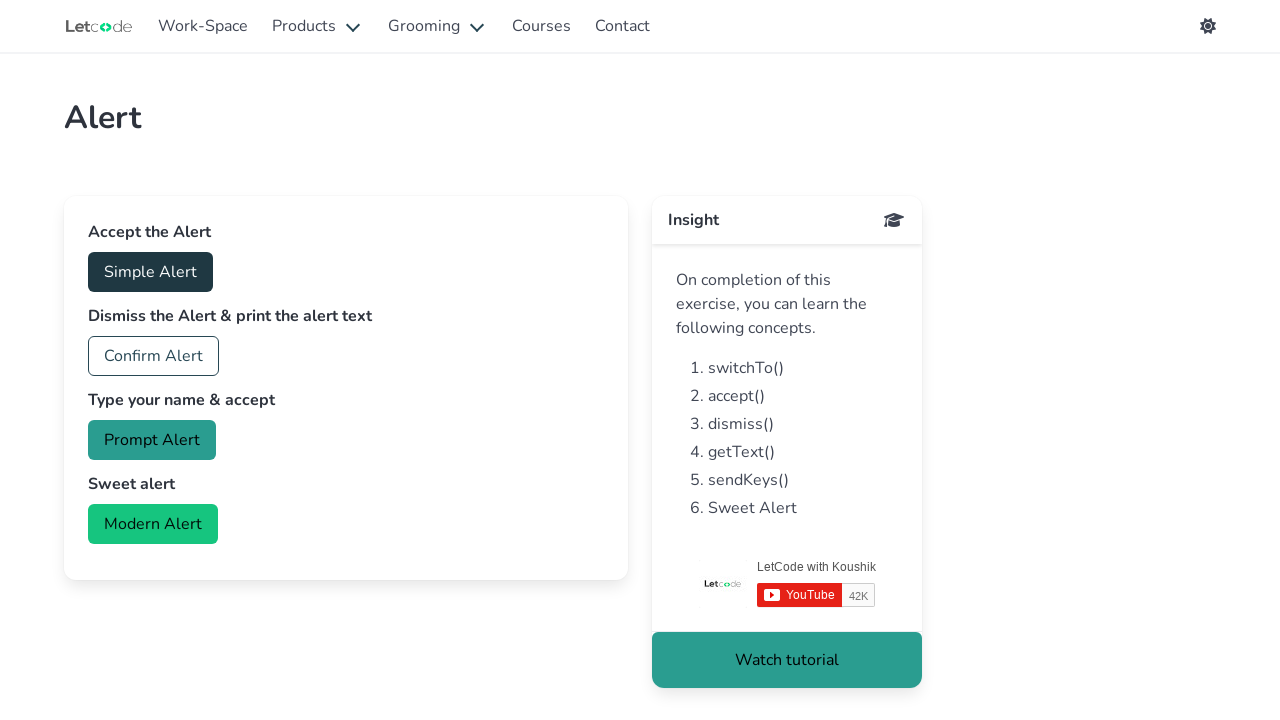

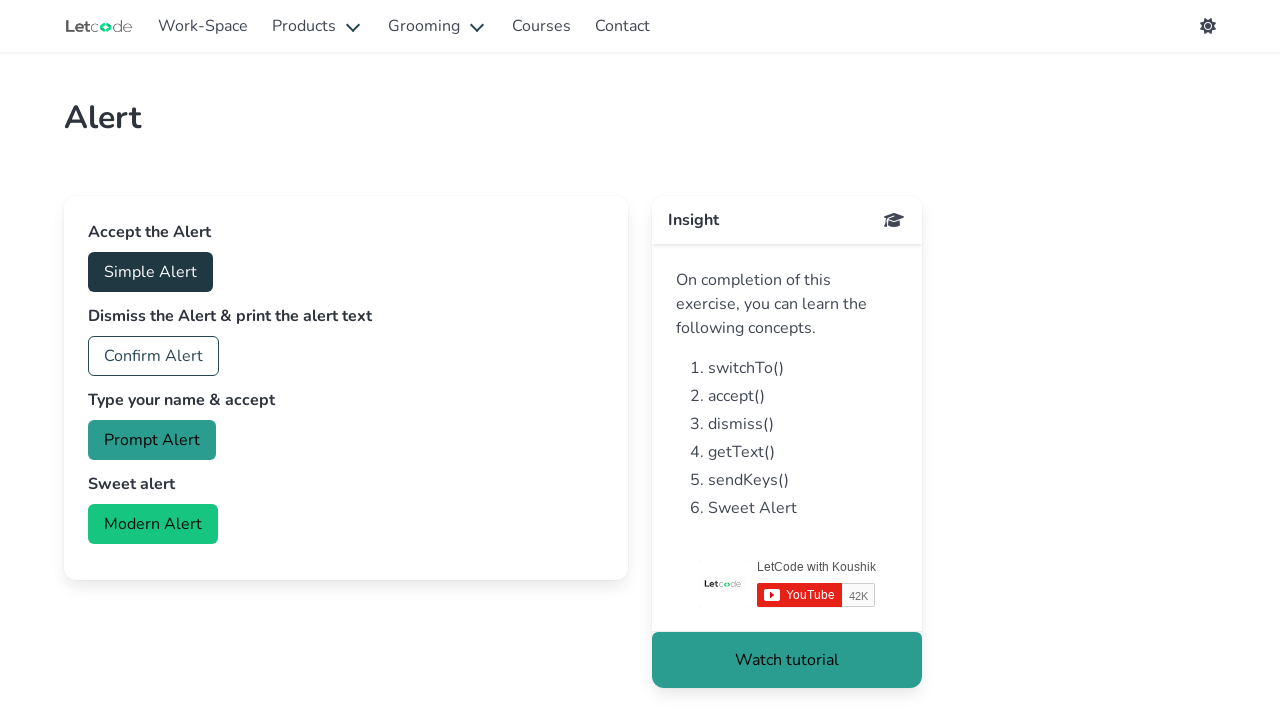